Tests a registration form by filling all input fields with test data, submitting the form, and verifying the success message is displayed.

Starting URL: http://suninjuly.github.io/registration1.html

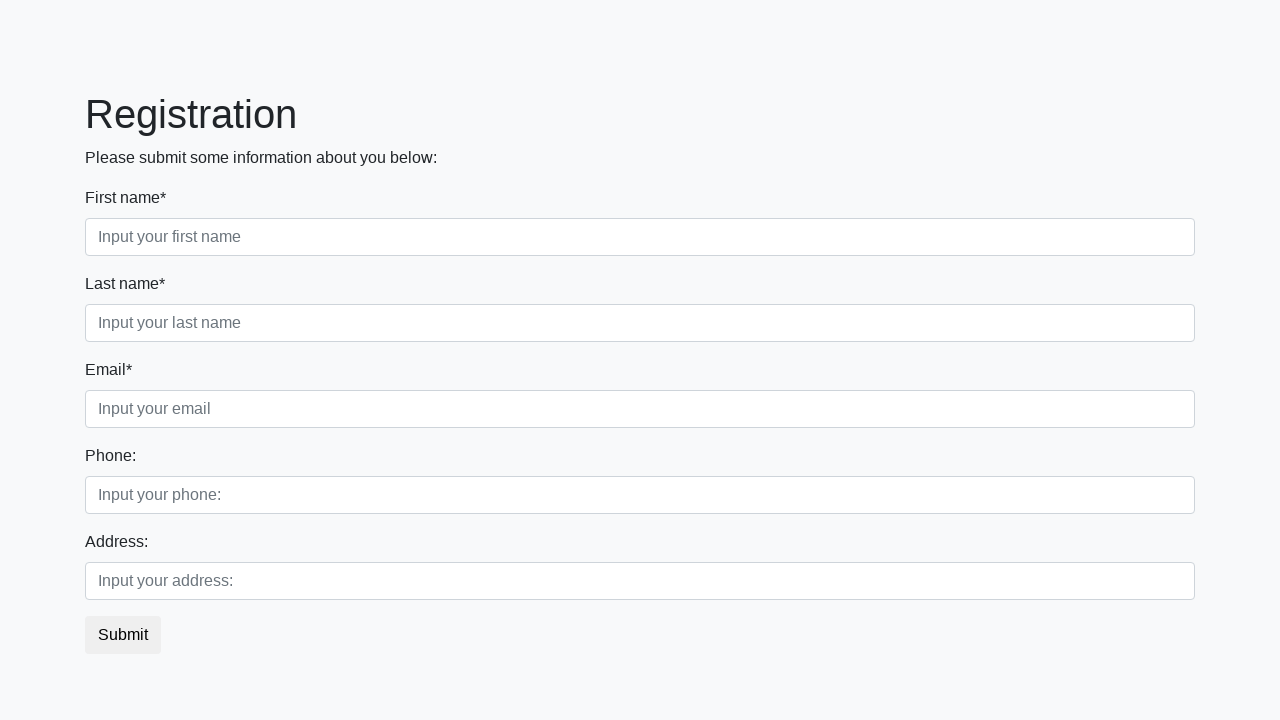

Located all input fields on the registration form
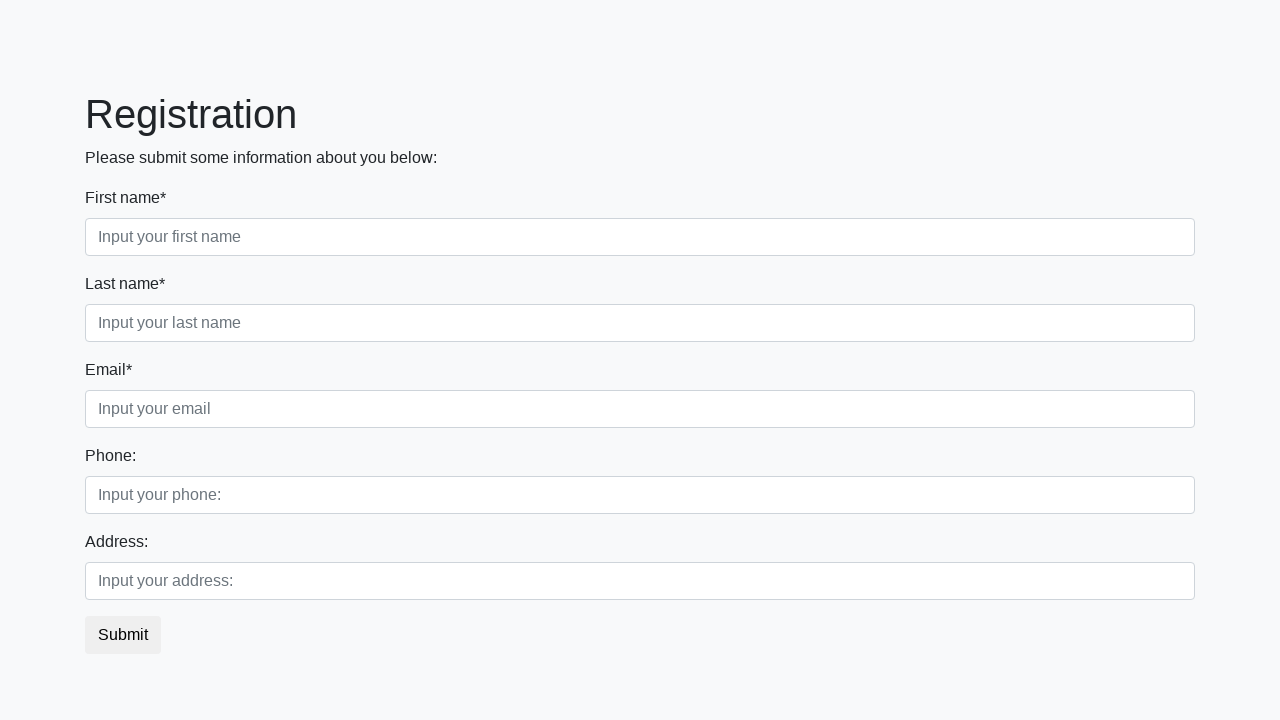

Filled an input field with test data 'TestData123' on input >> nth=0
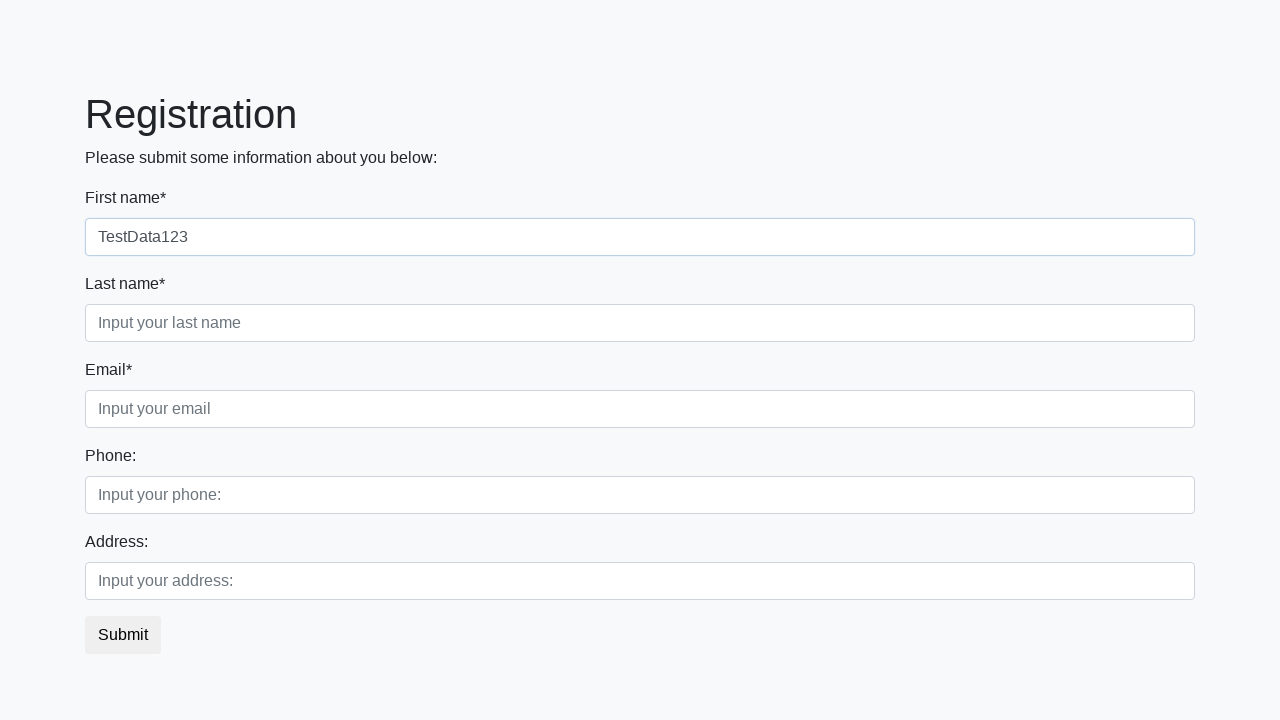

Filled an input field with test data 'TestData123' on input >> nth=1
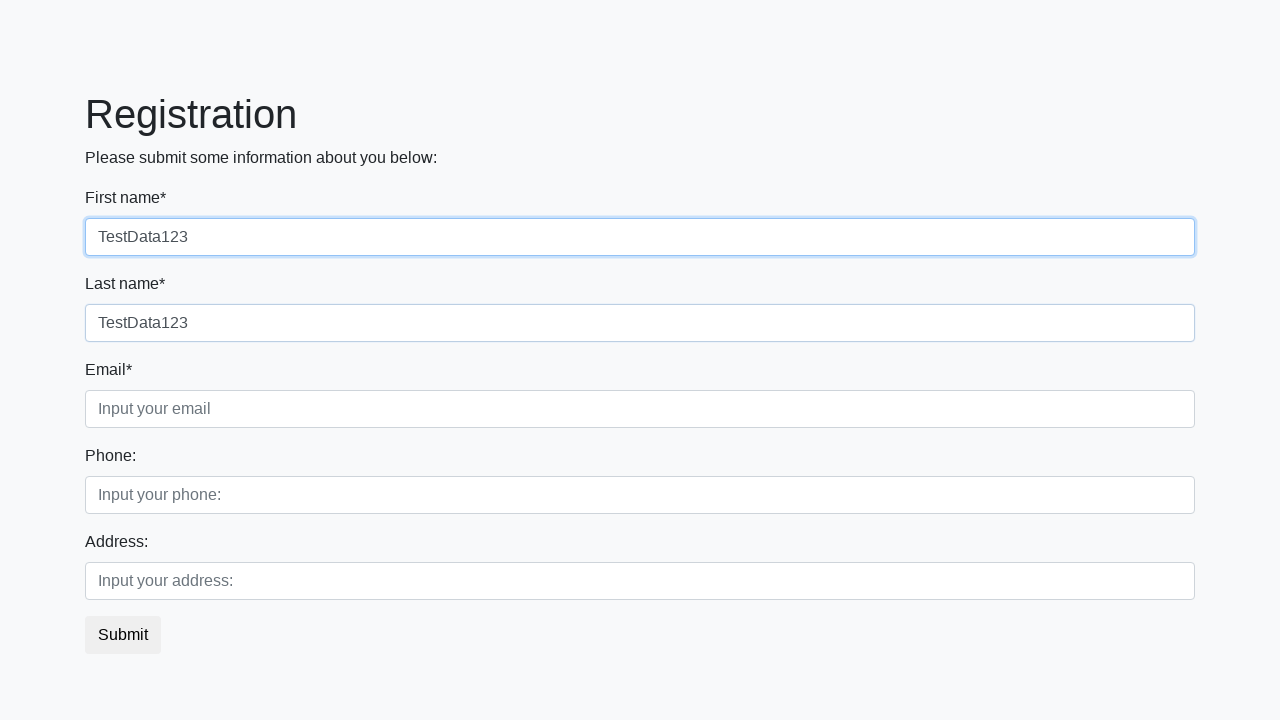

Filled an input field with test data 'TestData123' on input >> nth=2
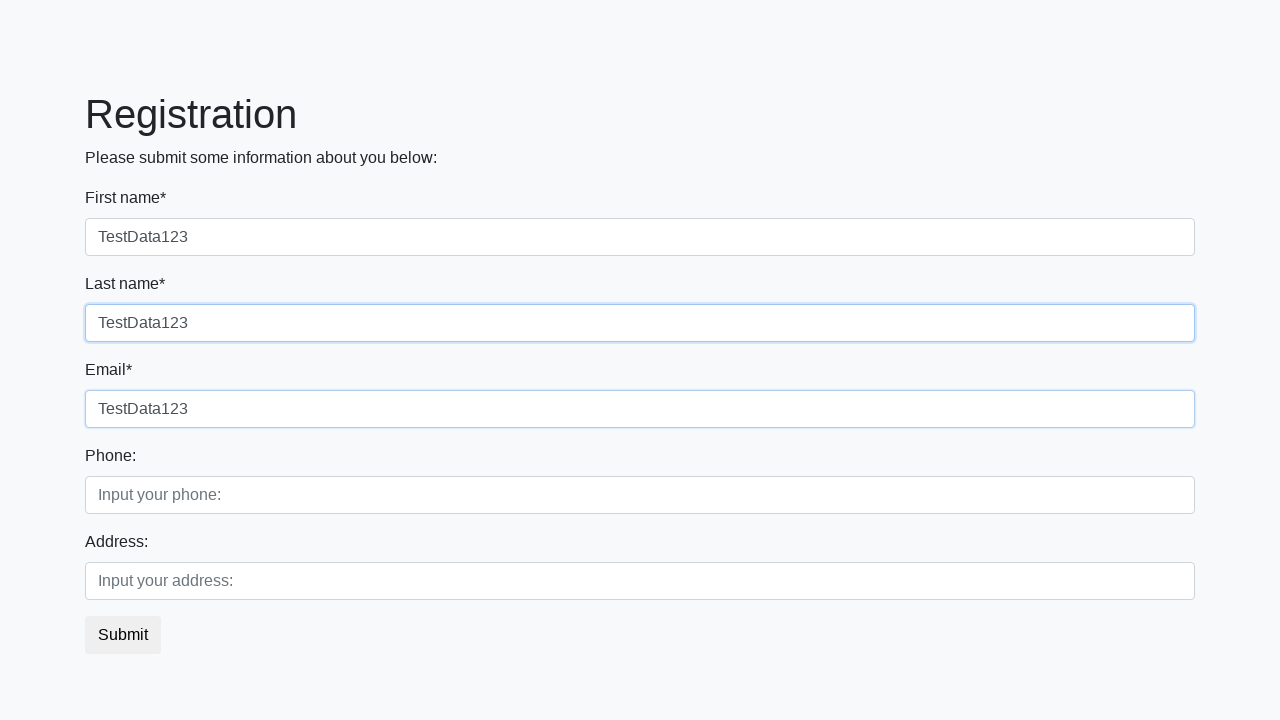

Filled an input field with test data 'TestData123' on input >> nth=3
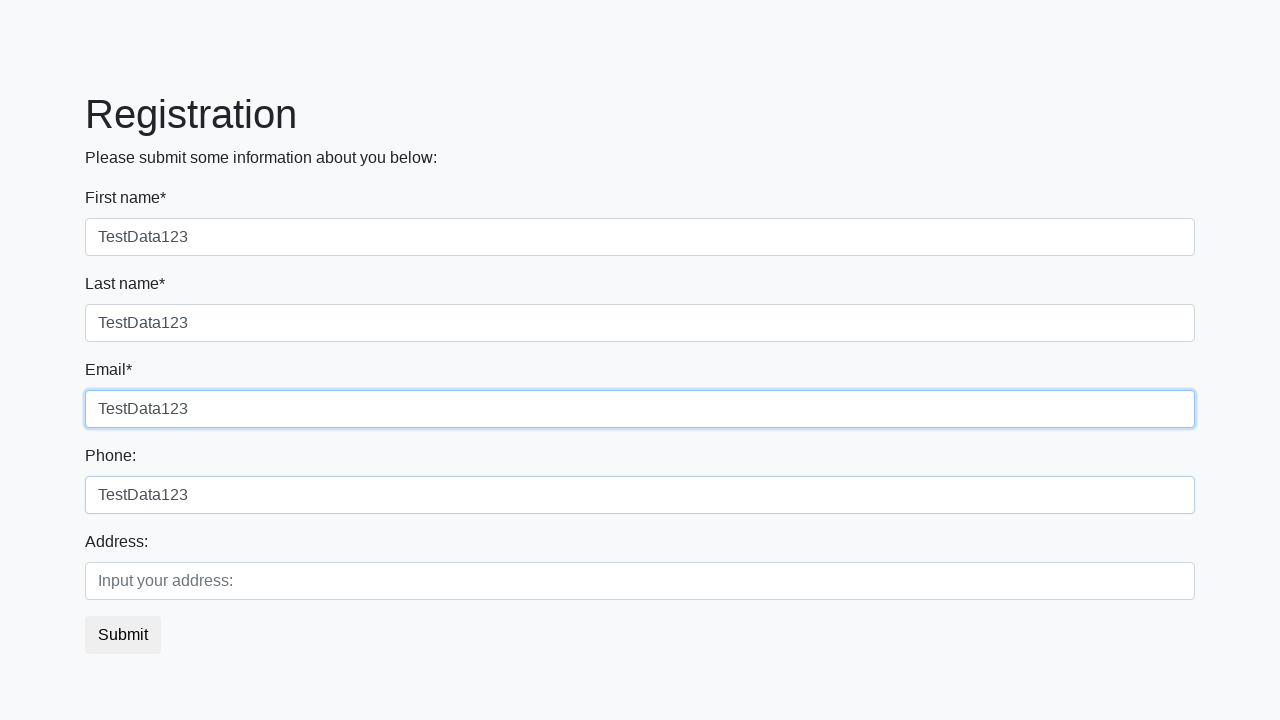

Filled an input field with test data 'TestData123' on input >> nth=4
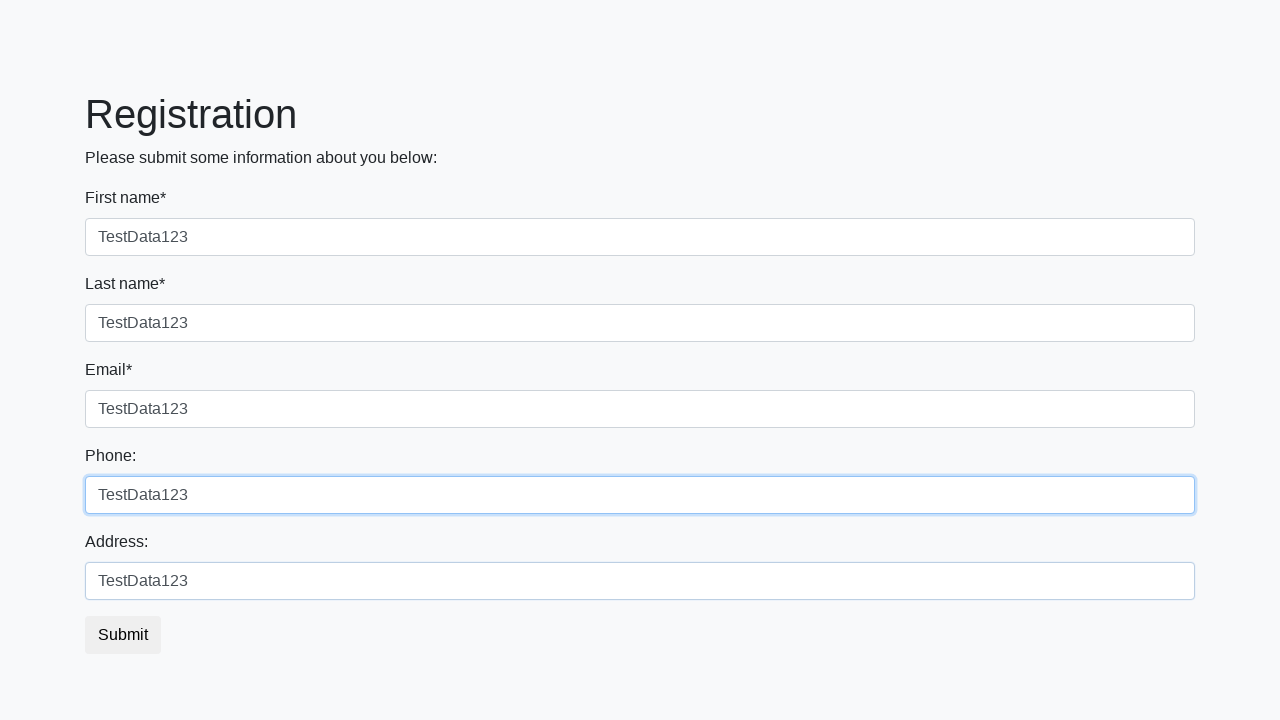

Clicked the submit button to submit the registration form at (123, 635) on button.btn
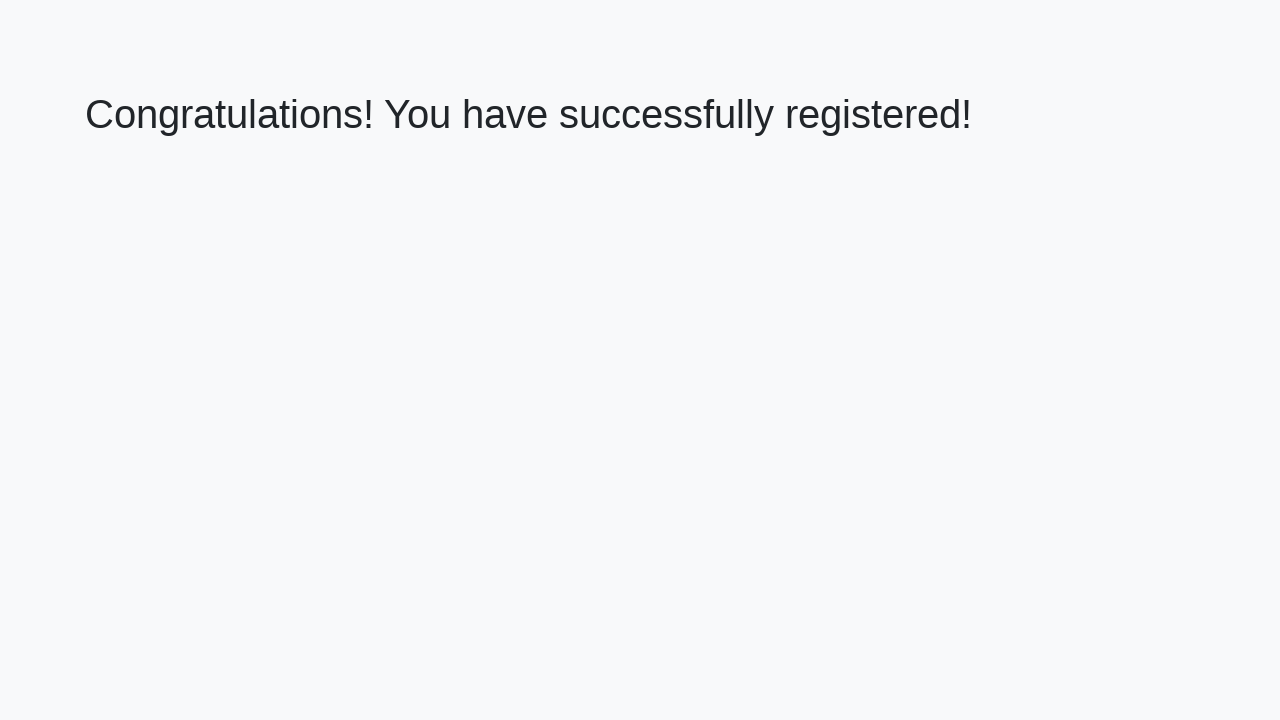

Success message heading loaded on the page
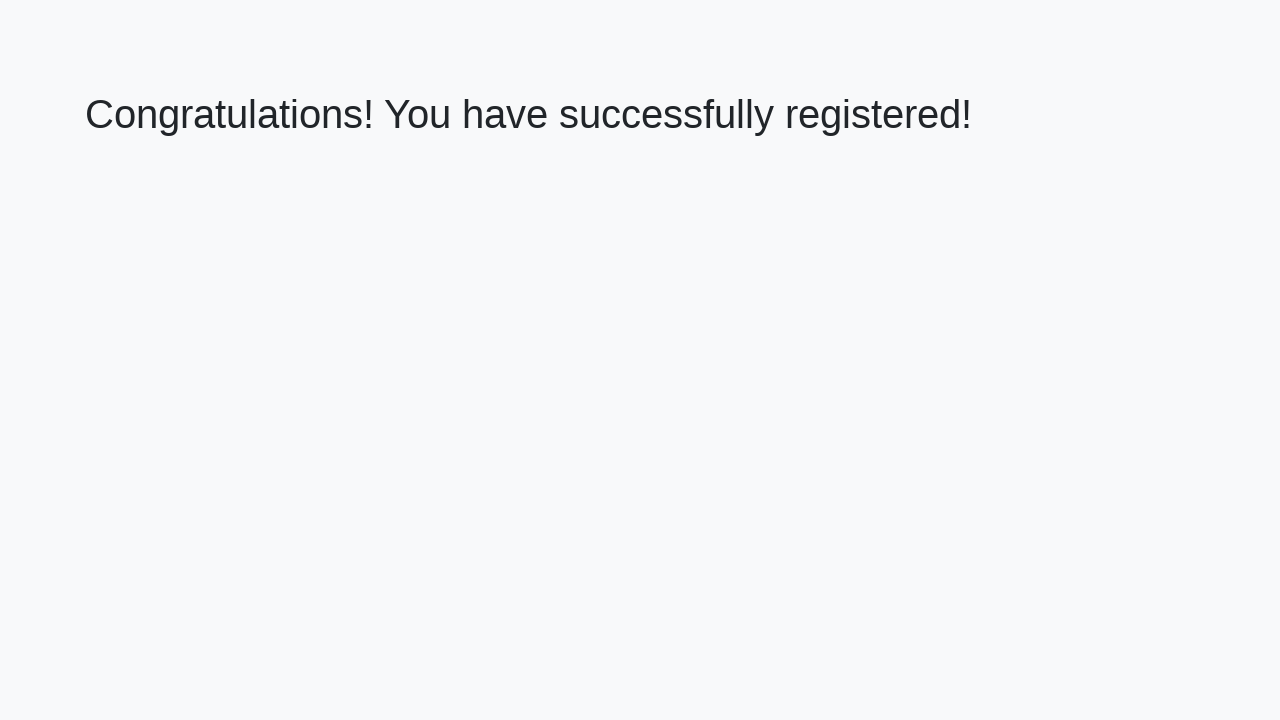

Retrieved success message text content
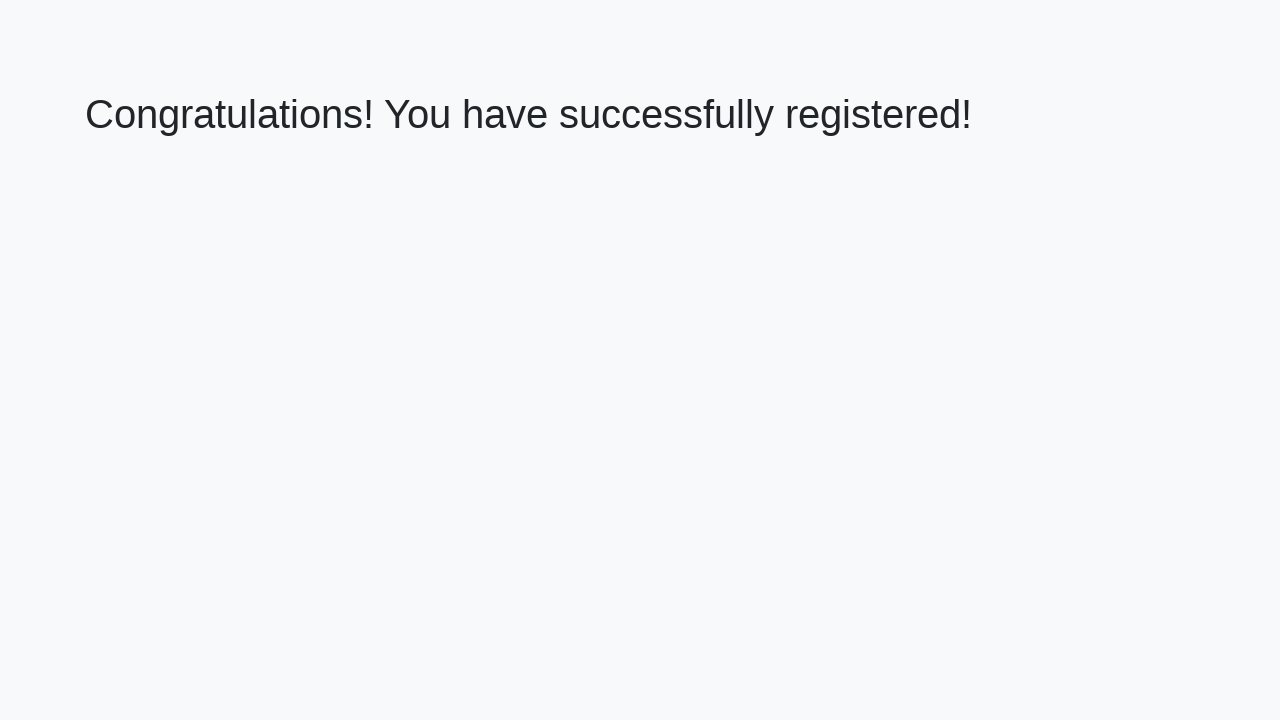

Verified success message: 'Congratulations! You have successfully registered!'
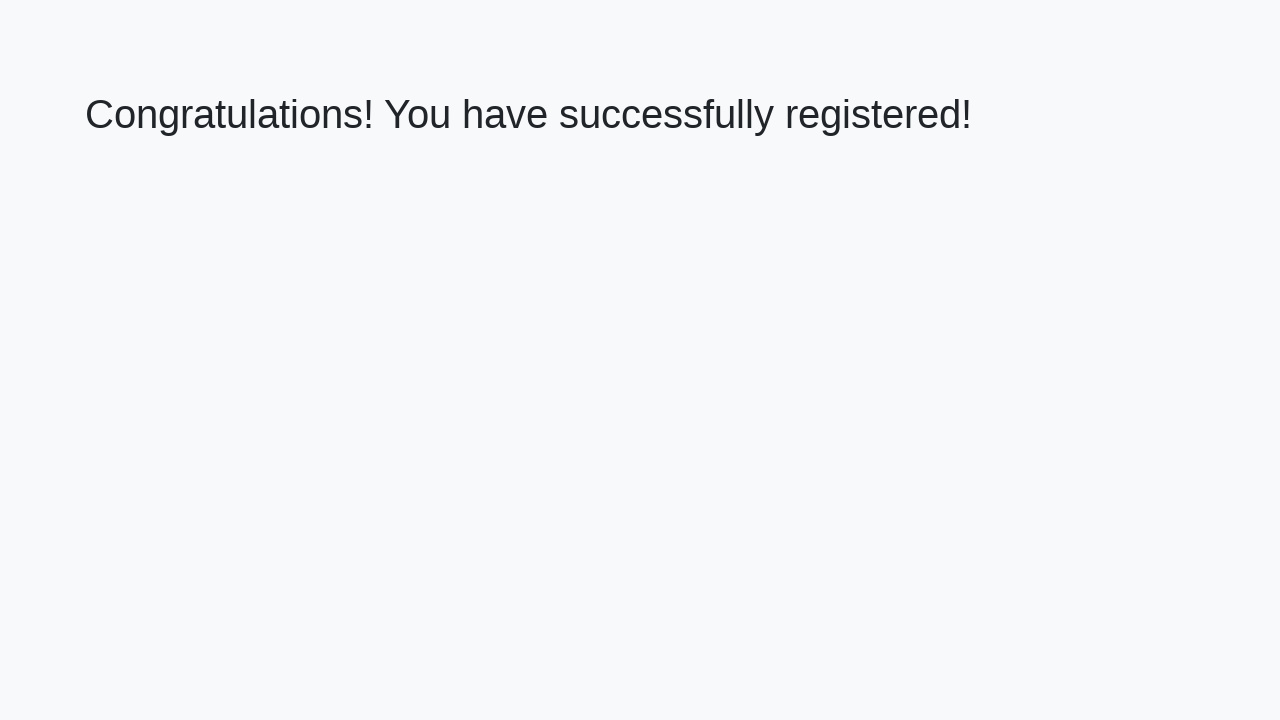

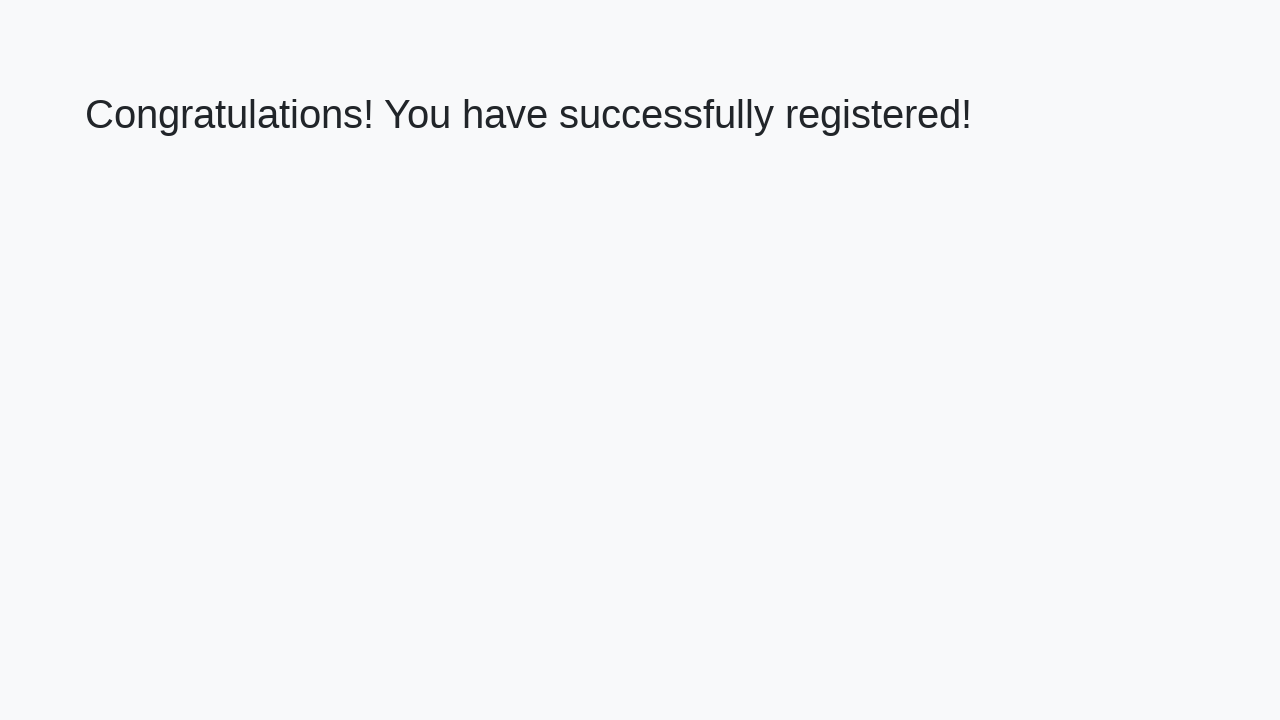